Tests the search functionality by searching for 'card api' and verifying the search result links to the correct API page

Starting URL: https://mui.com/material-ui/getting-started/installation/

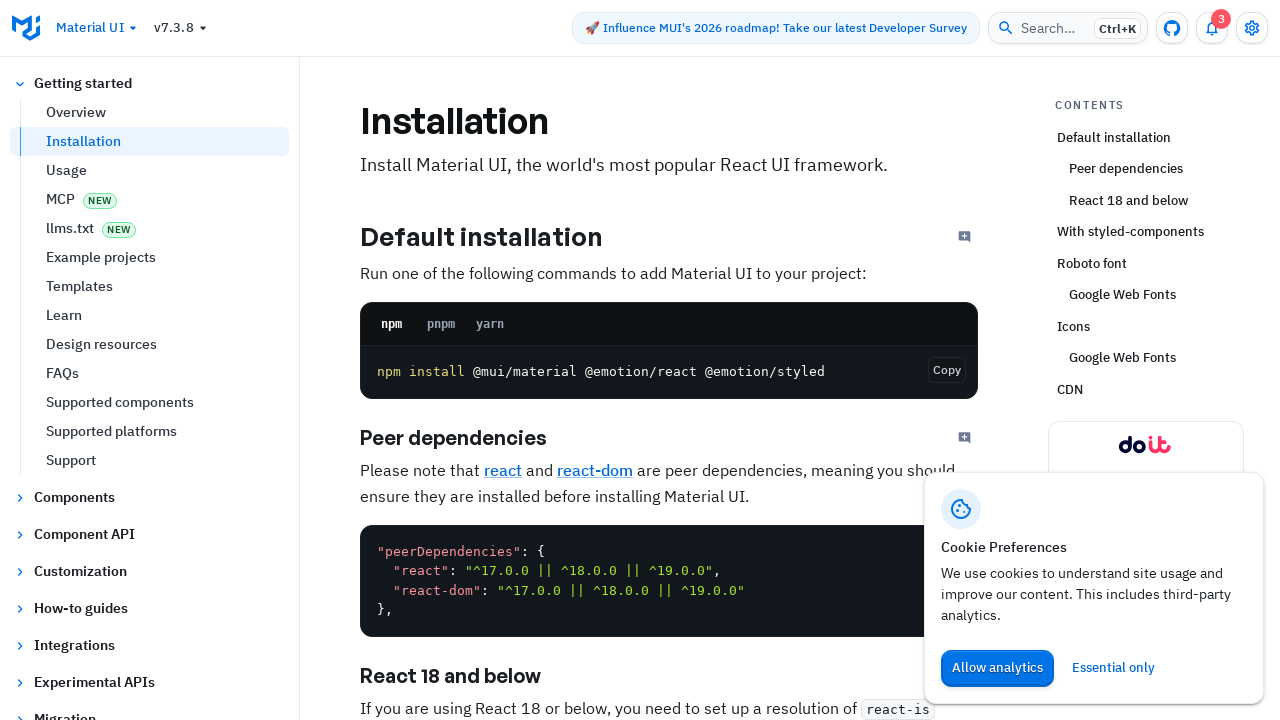

Waited for page to fully load with networkidle state
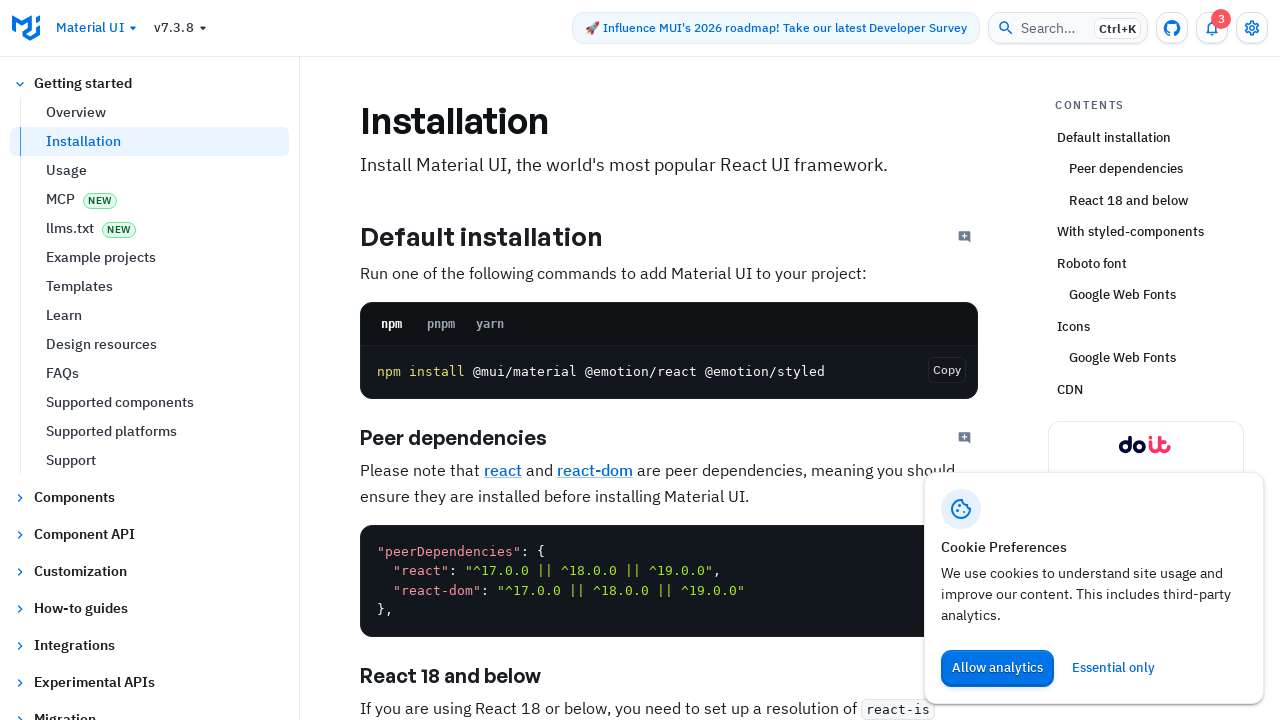

Opened search dialog with Meta+K keyboard shortcut
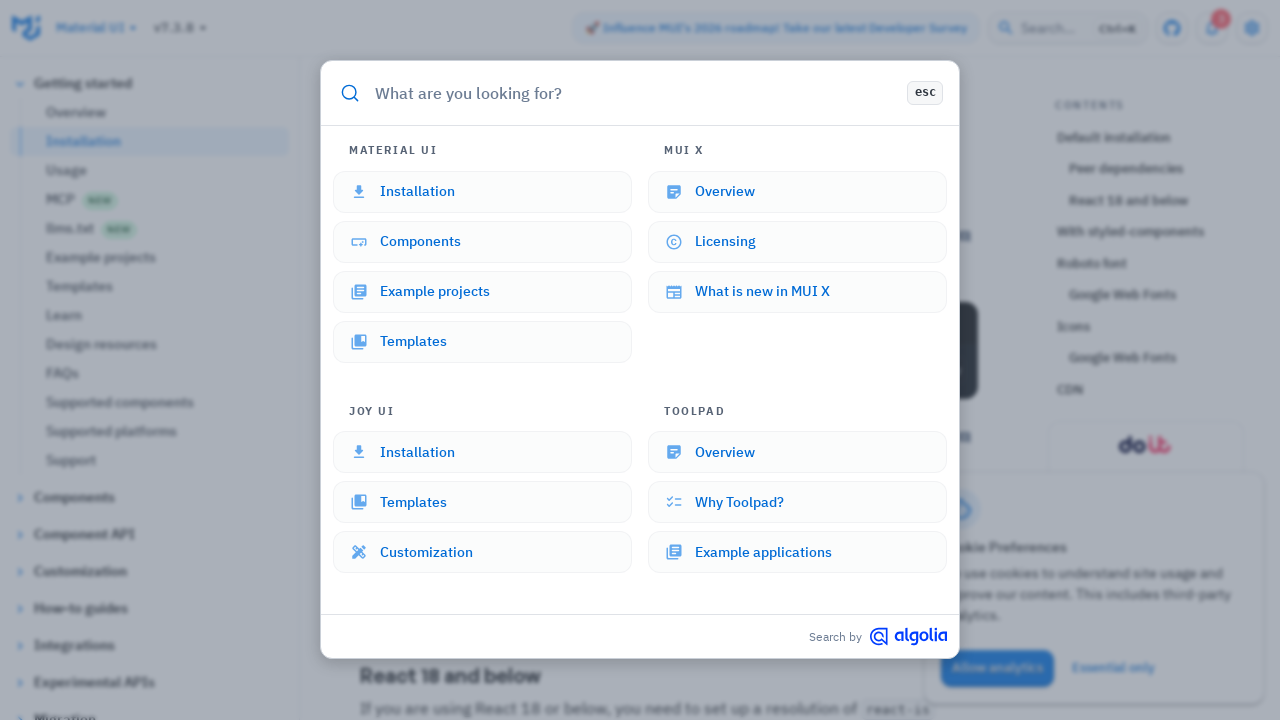

Search input field appeared
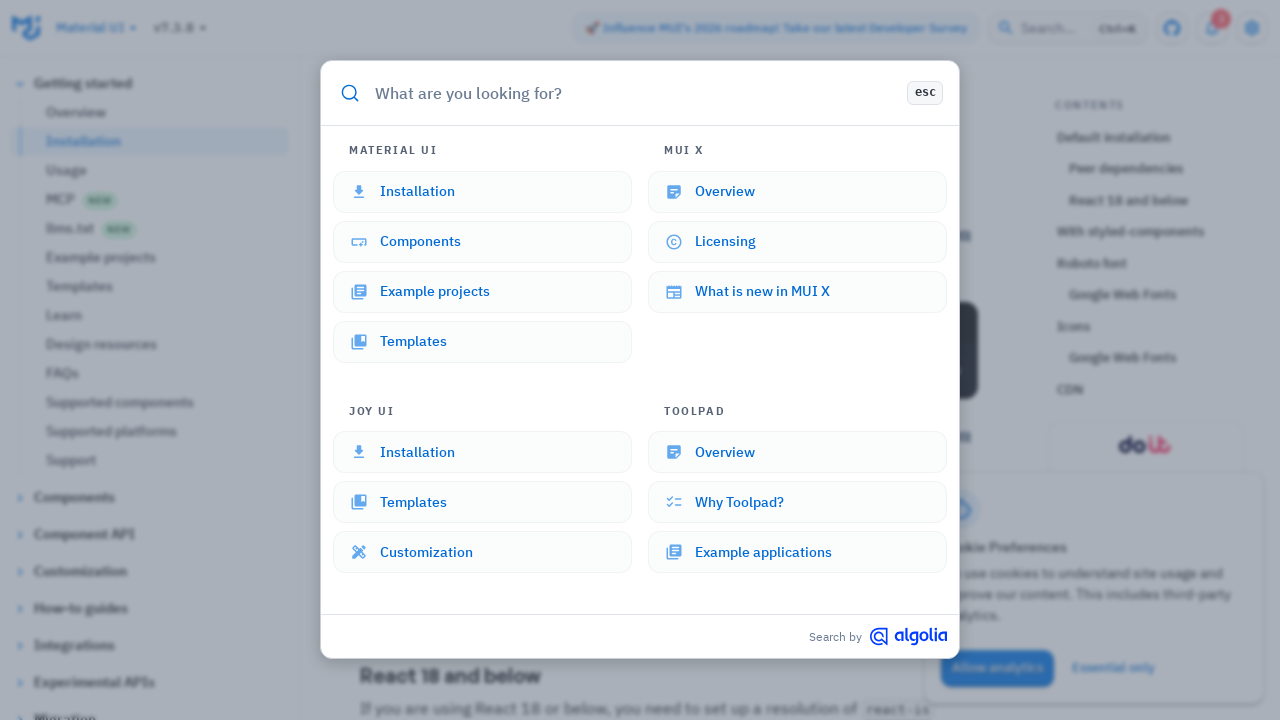

Typed 'card api' into search field on input#docsearch-input
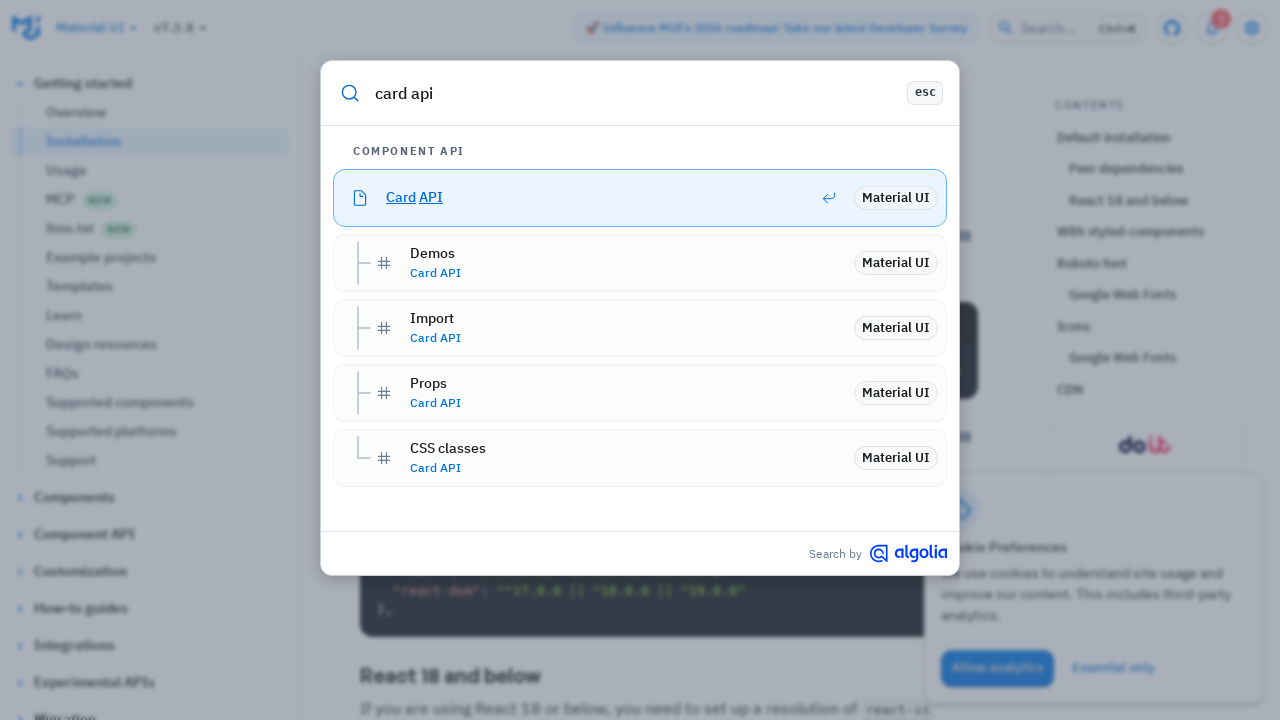

Located 'Card API' search result link
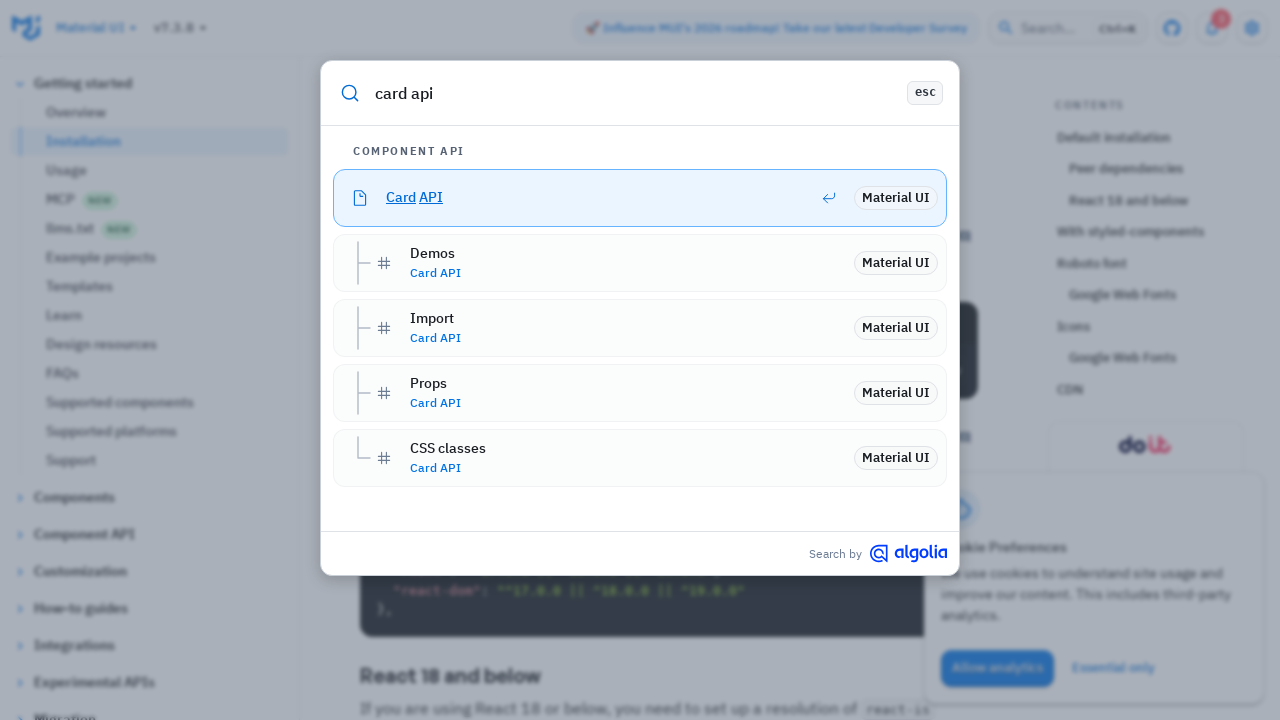

Verified search result links to correct Card API page at '/material-ui/api/card/'
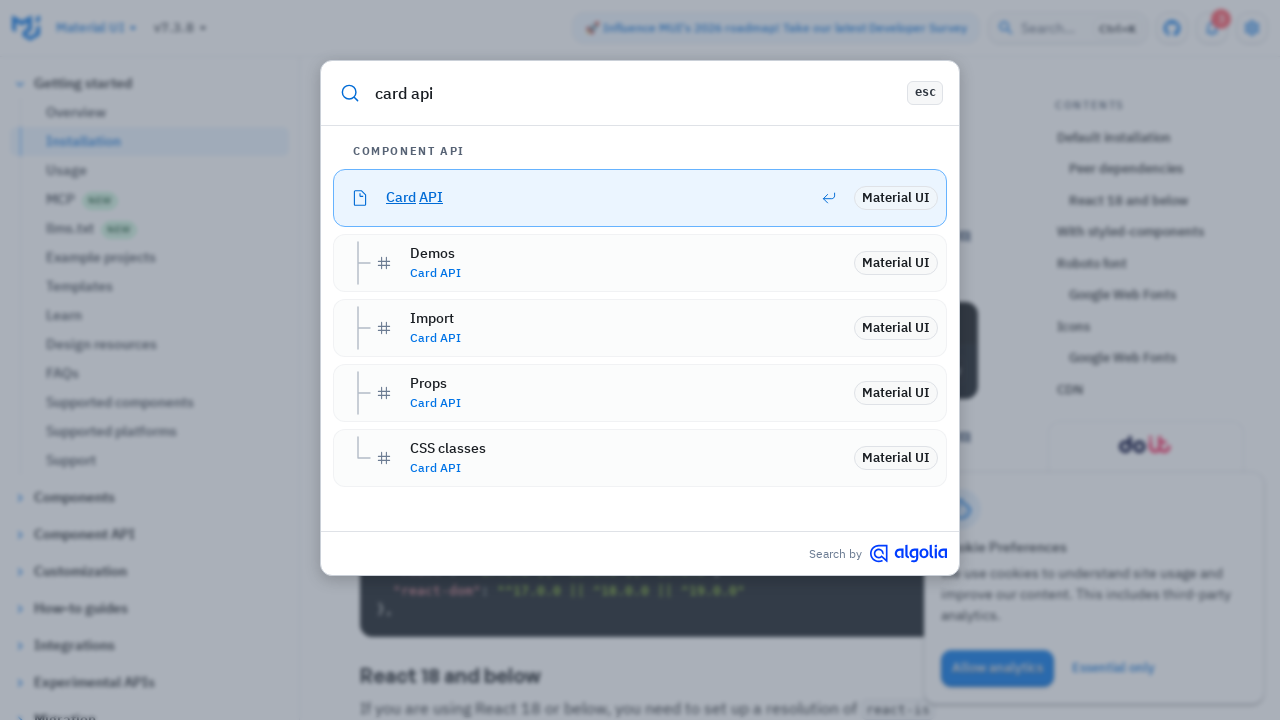

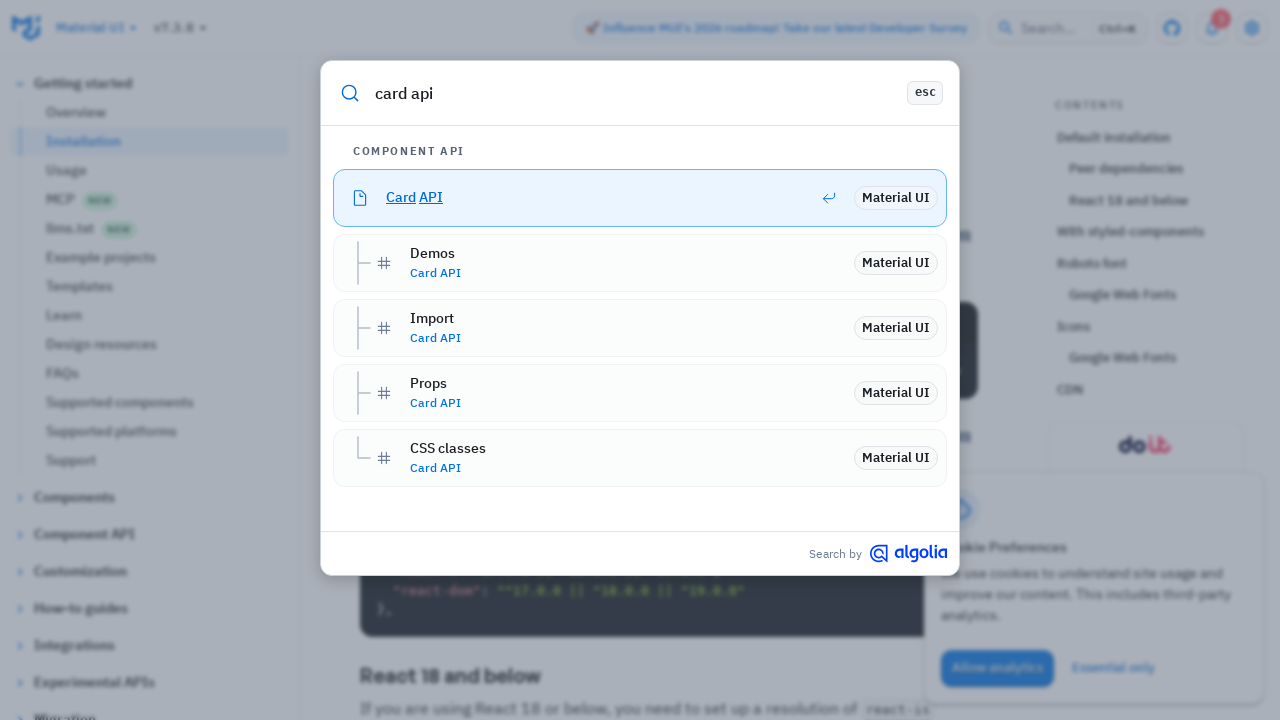